Tests that entering a valid number (60) between 50-100 with a non-perfect square root triggers an alert showing the correct calculation with remainder

Starting URL: https://uljanovs.github.io/site/tasks/enter_a_number

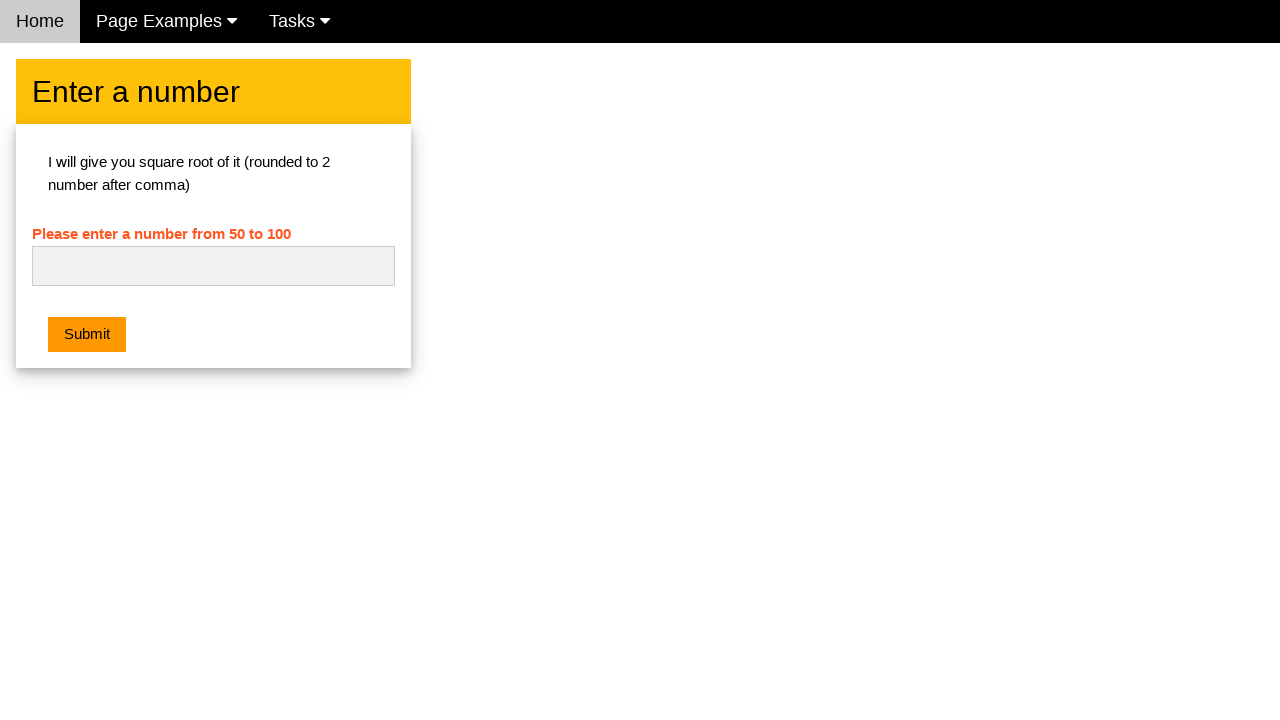

Navigated to the number entry task page
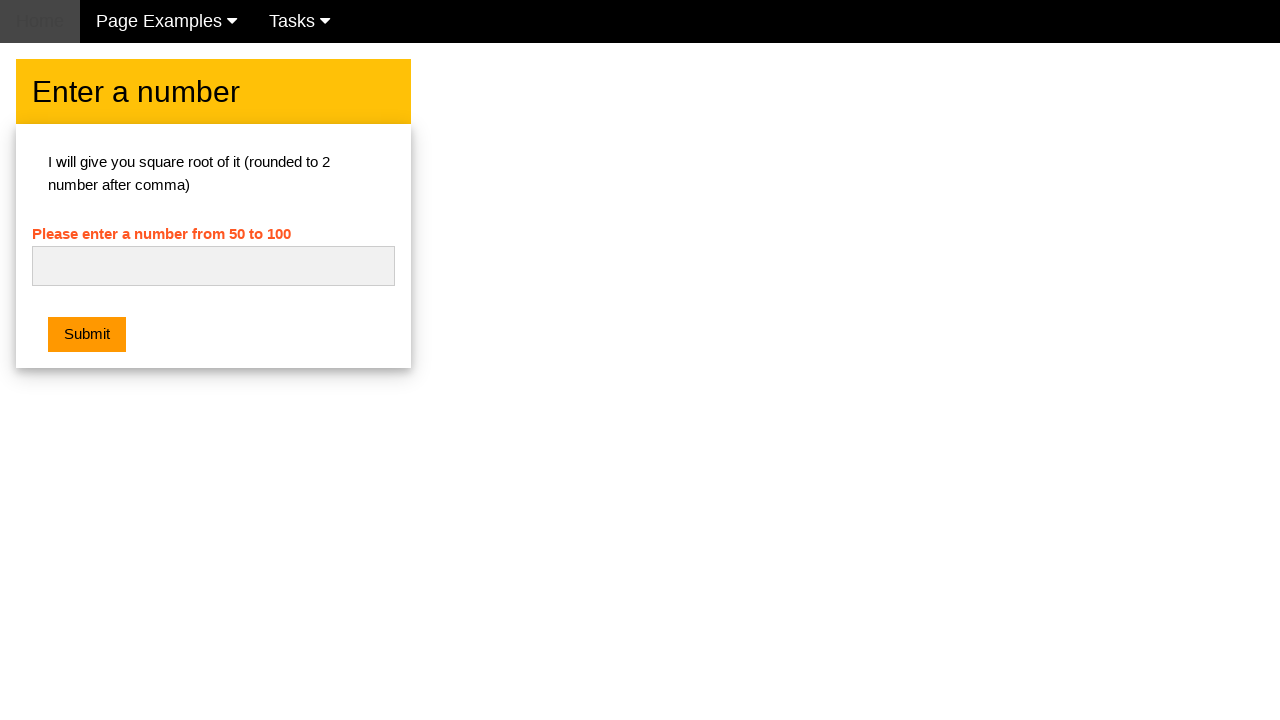

Entered 60 into the number input field on #numb
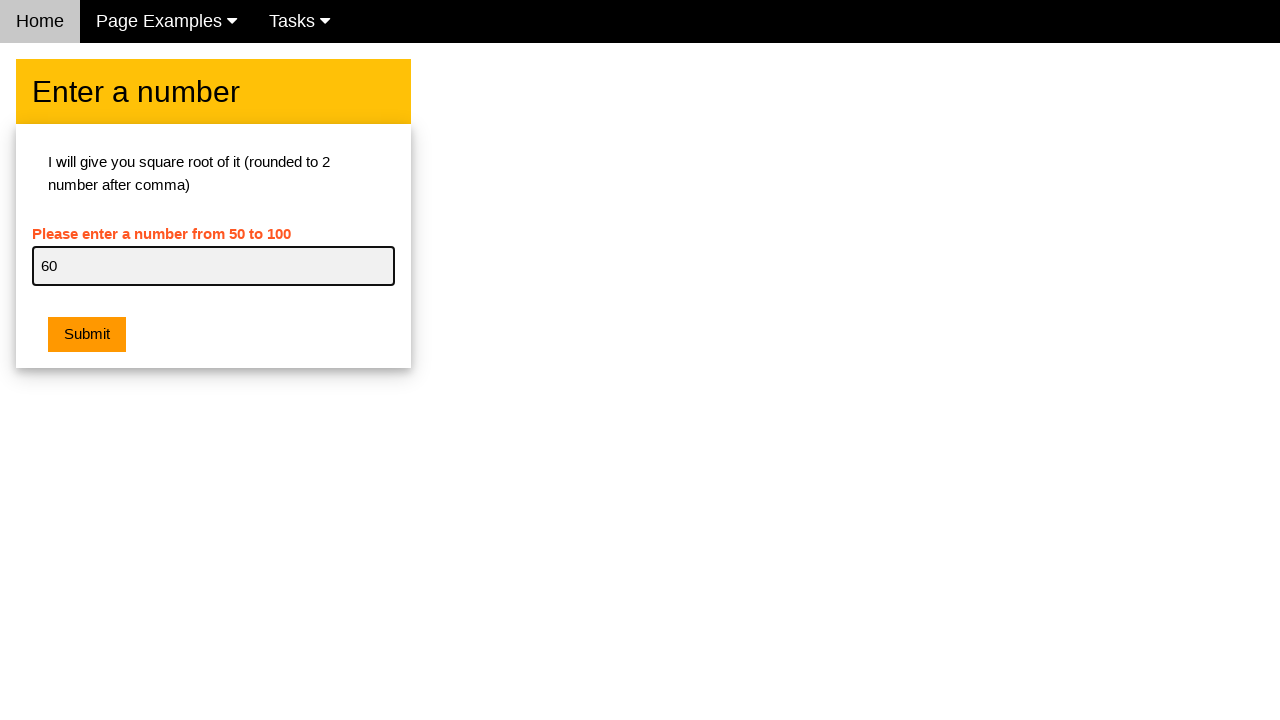

Clicked the submit button at (87, 335) on button[type='submit'], input[type='submit'], button:has-text('Submit')
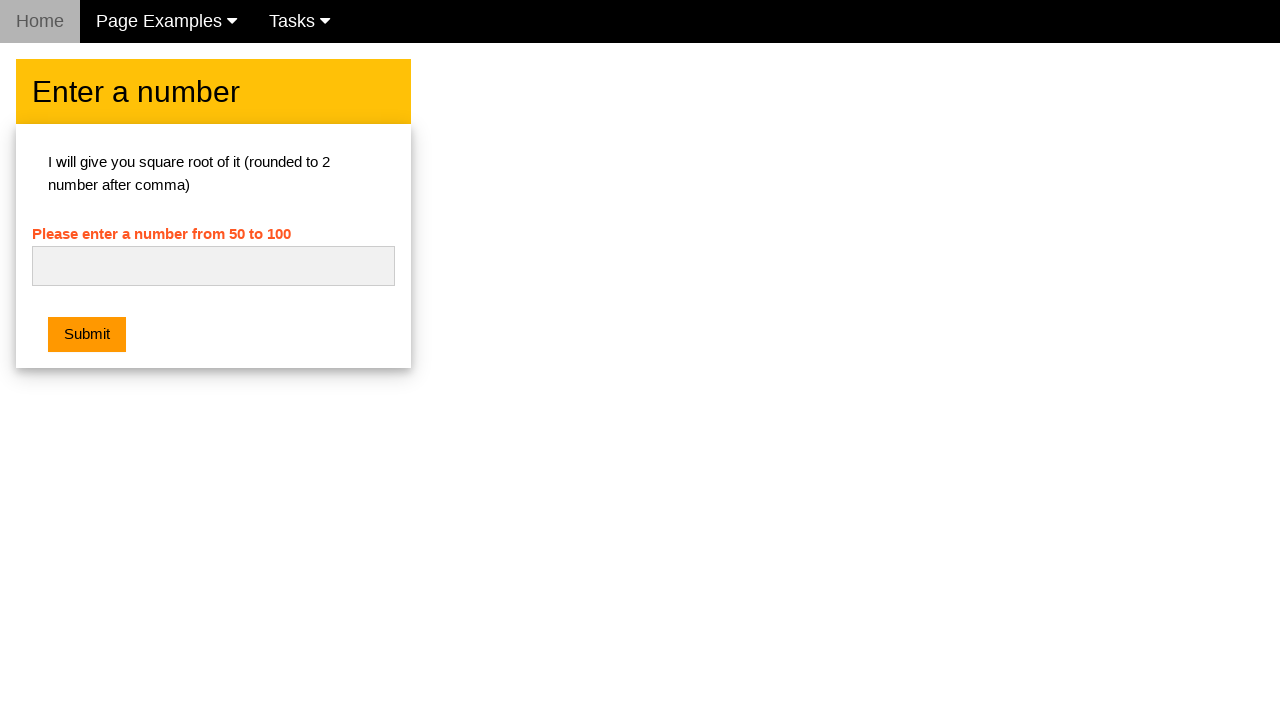

Alert dialog with square root calculation was accepted
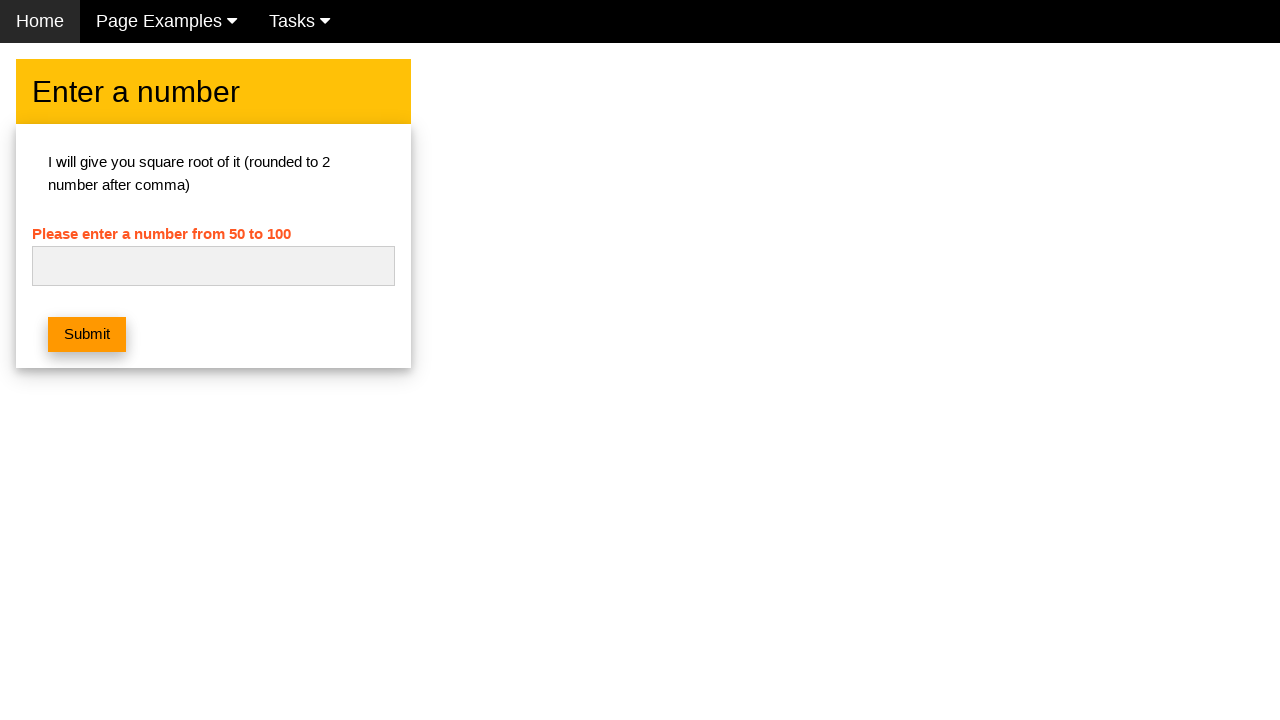

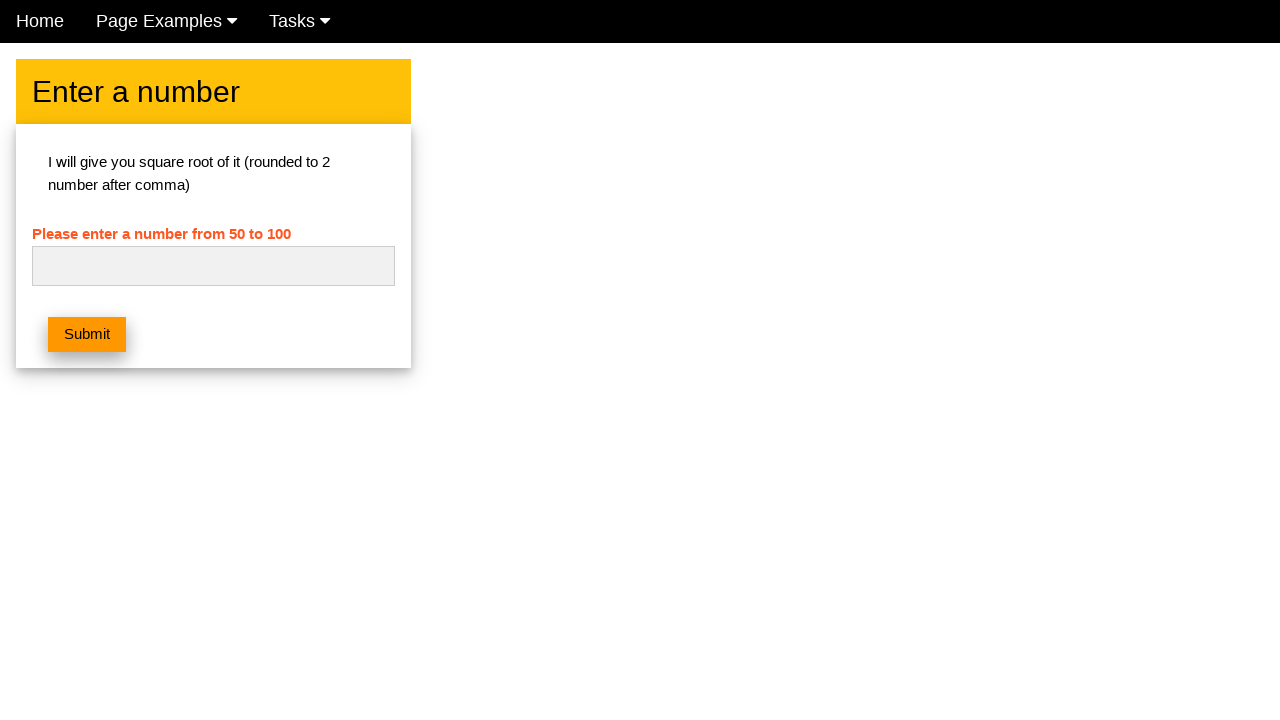